Navigates to GeeksforGeeks website and finds all h2 heading elements on the page

Starting URL: https://www.geeksforgeeks.org/

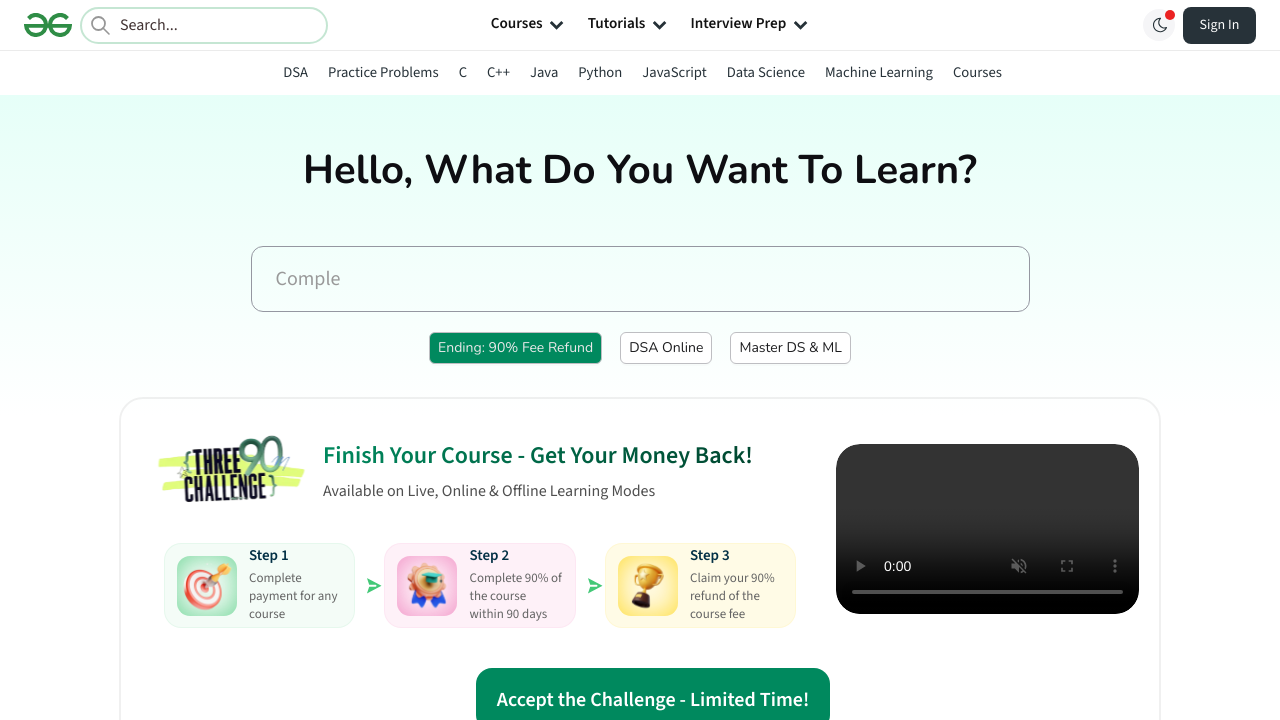

Waited for h2 heading elements to be present on the page
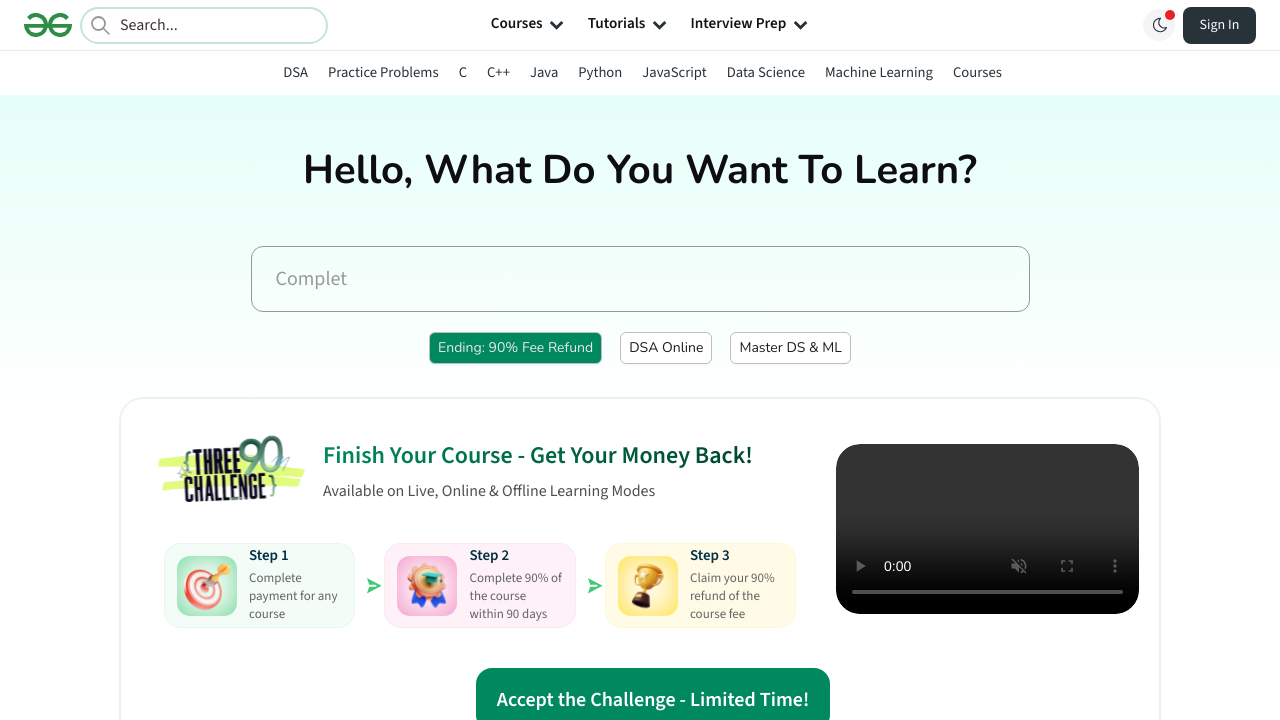

Retrieved all h2 heading elements from the page
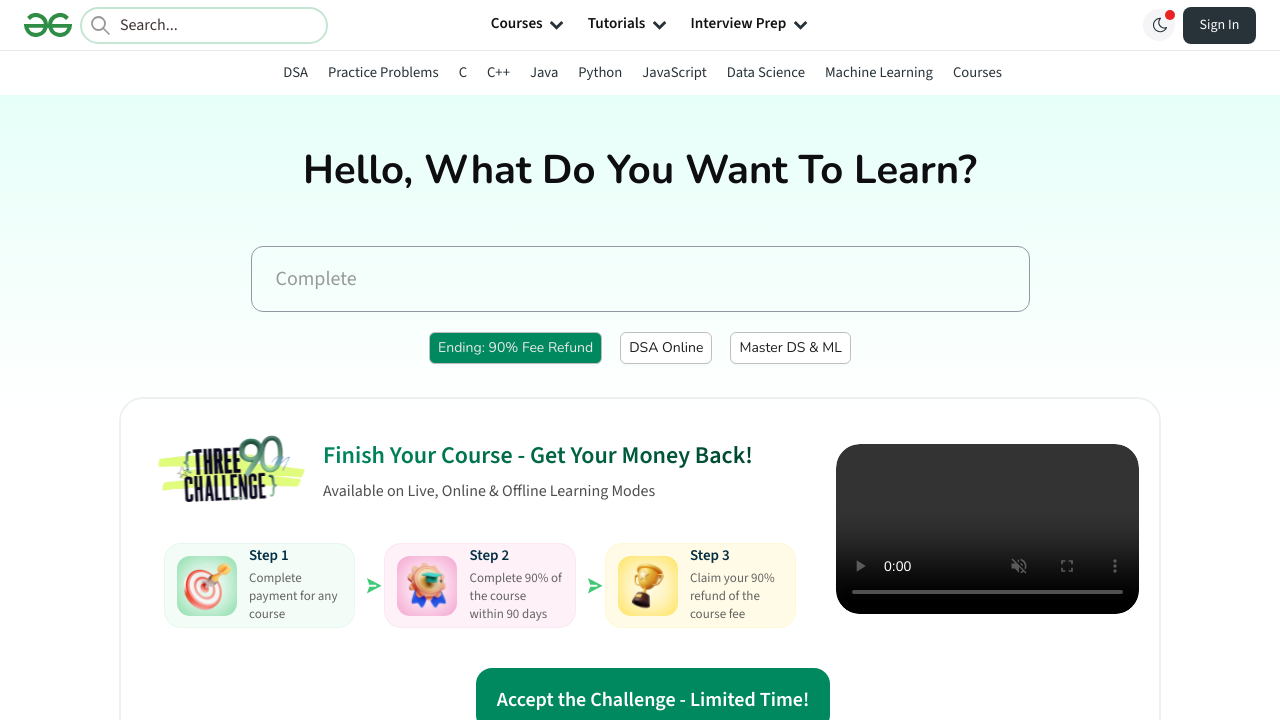

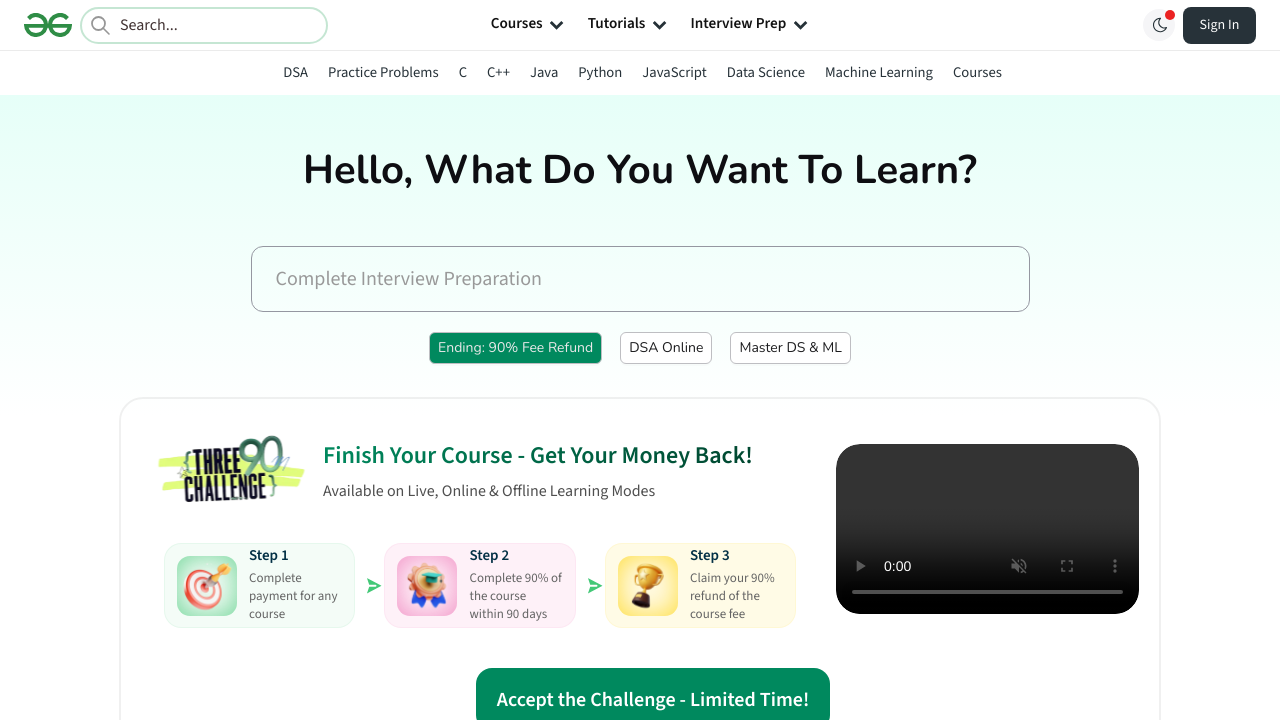